Tests dropdown selection functionality by selecting an origin station (GAU - Guwahati) and a destination station (PNQ - Pune) from flight booking dropdowns.

Starting URL: https://rahulshettyacademy.com/dropdownsPractise/

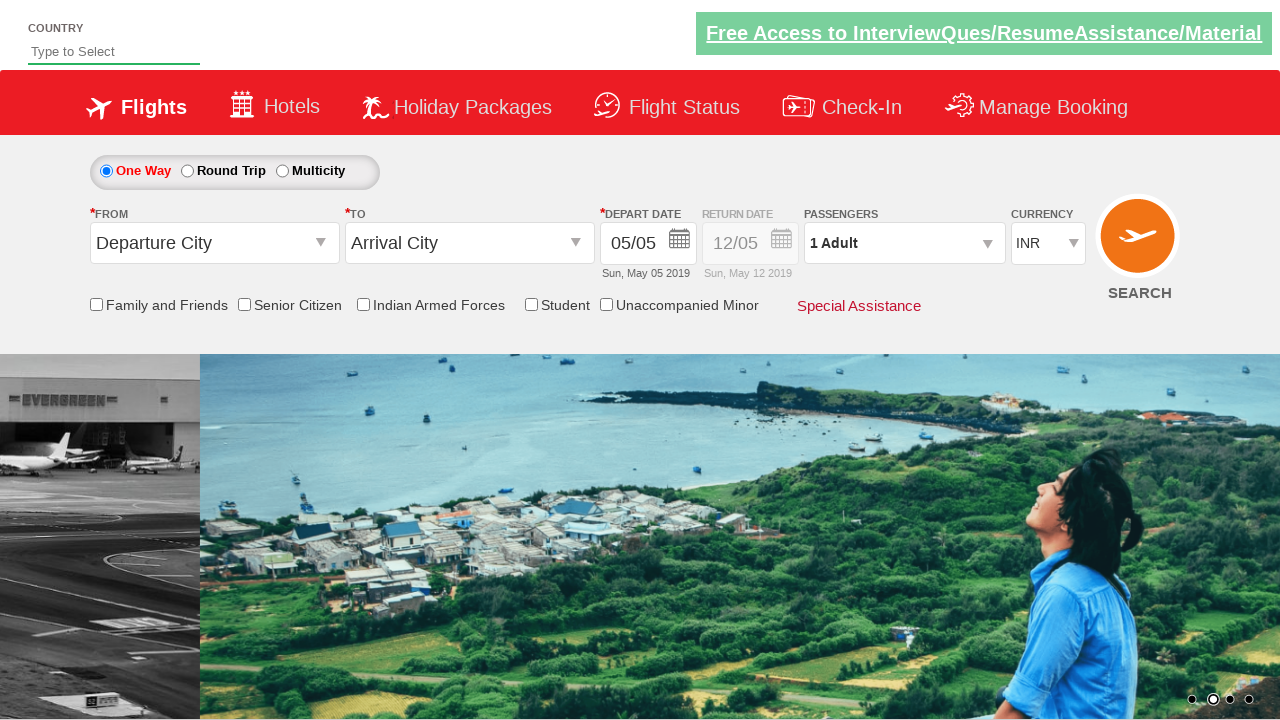

Clicked origin station dropdown to open it at (323, 244) on #ctl00_mainContent_ddl_originStation1_CTXTaction
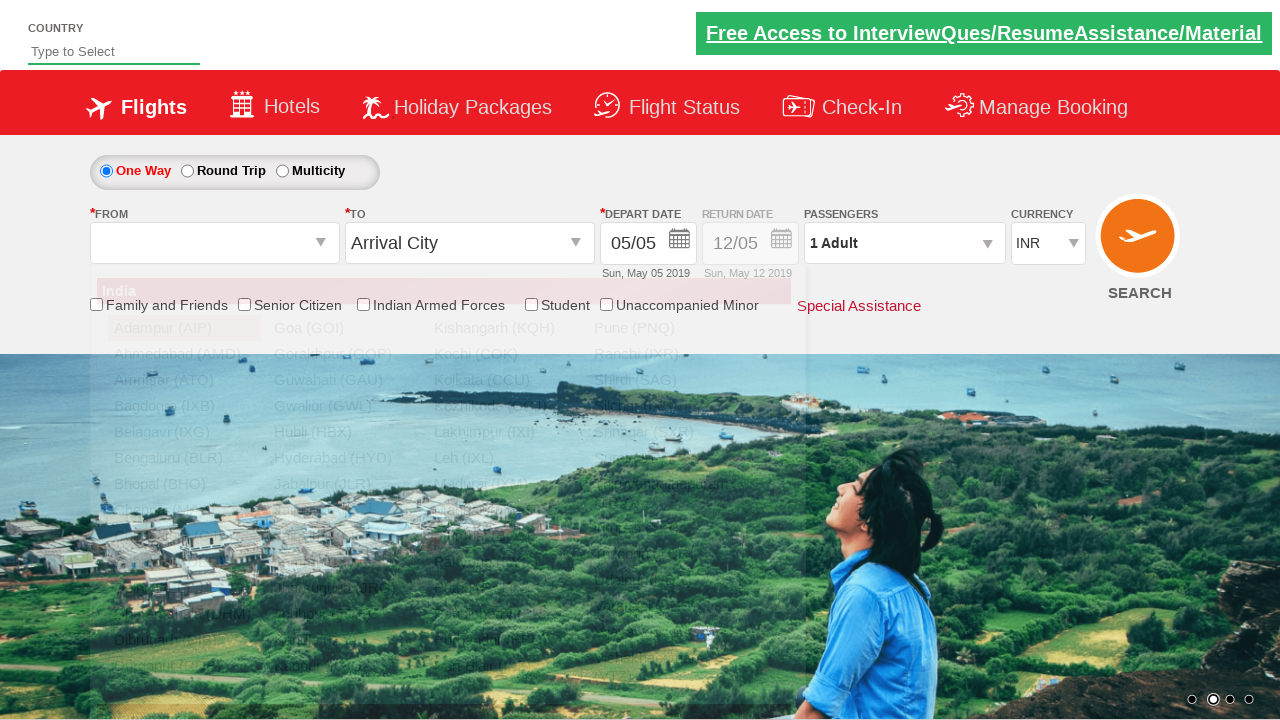

Selected GAU (Guwahati) as origin station at (344, 380) on xpath=//a[@value='GAU']
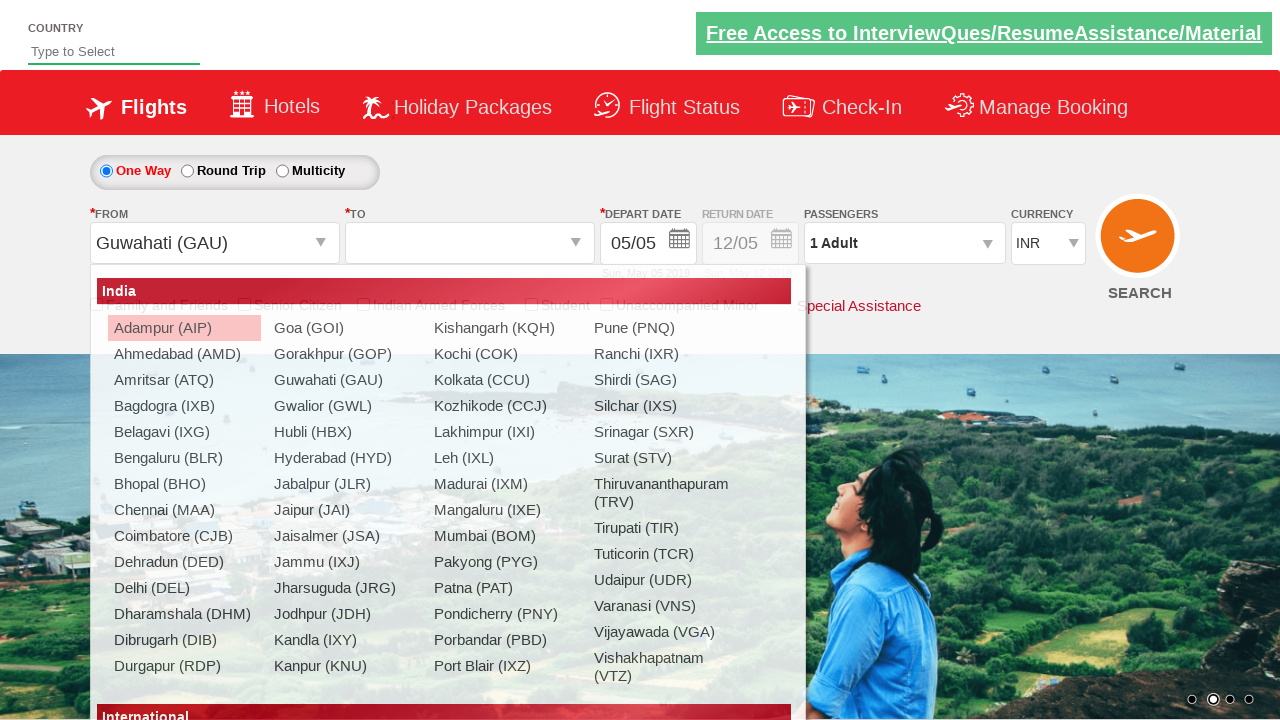

Waited for destination dropdown to be ready
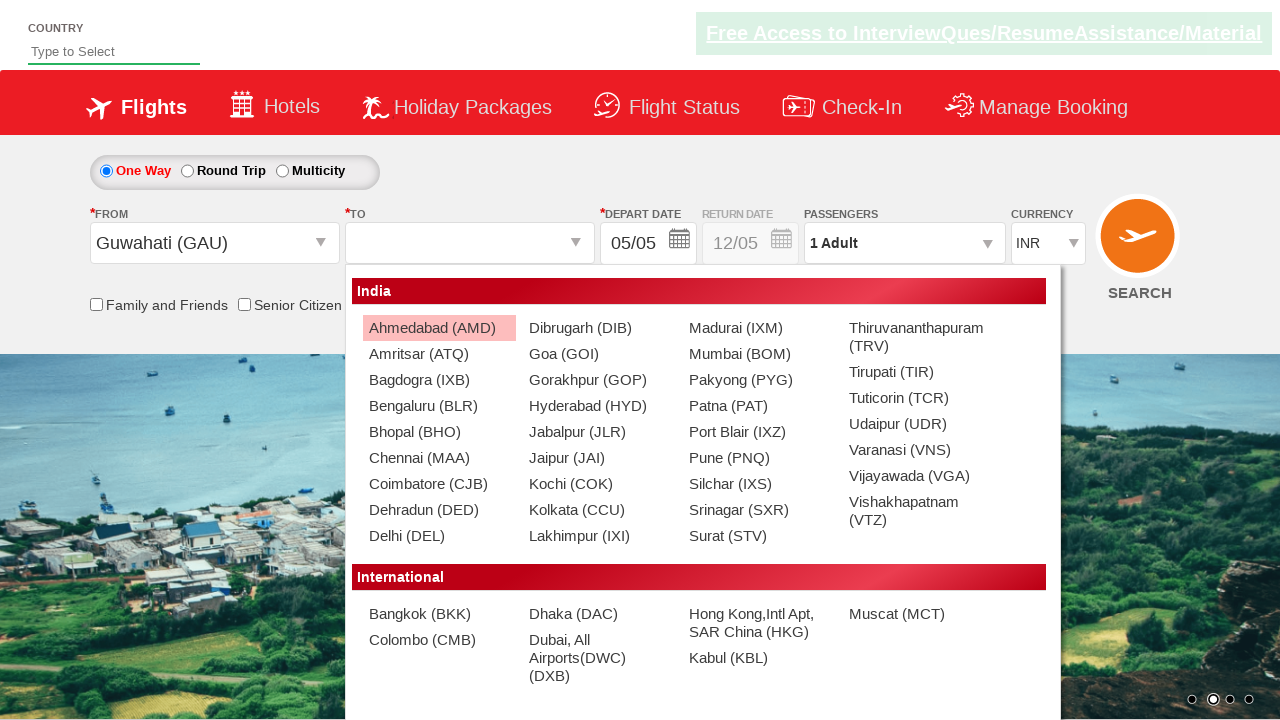

Selected PNQ (Pune) as destination station at (759, 458) on xpath=//div[@id='glsctl00_mainContent_ddl_destinationStation1_CTNR']//a[@value='
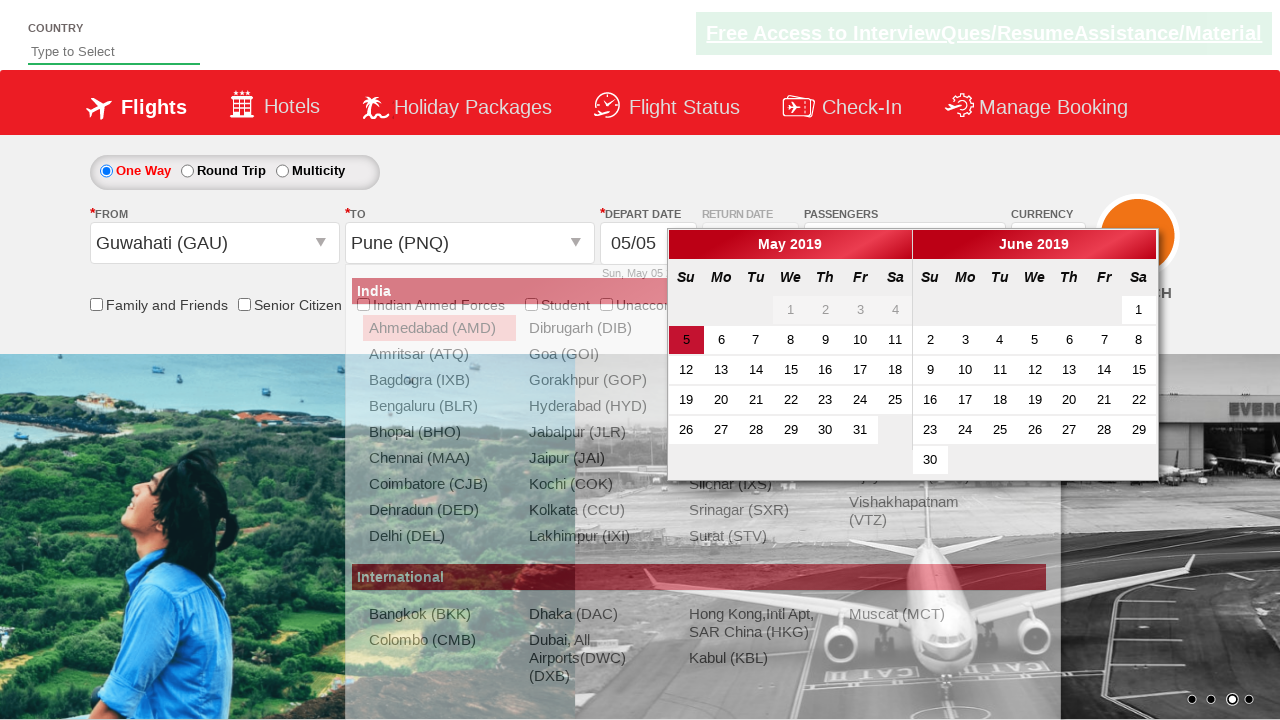

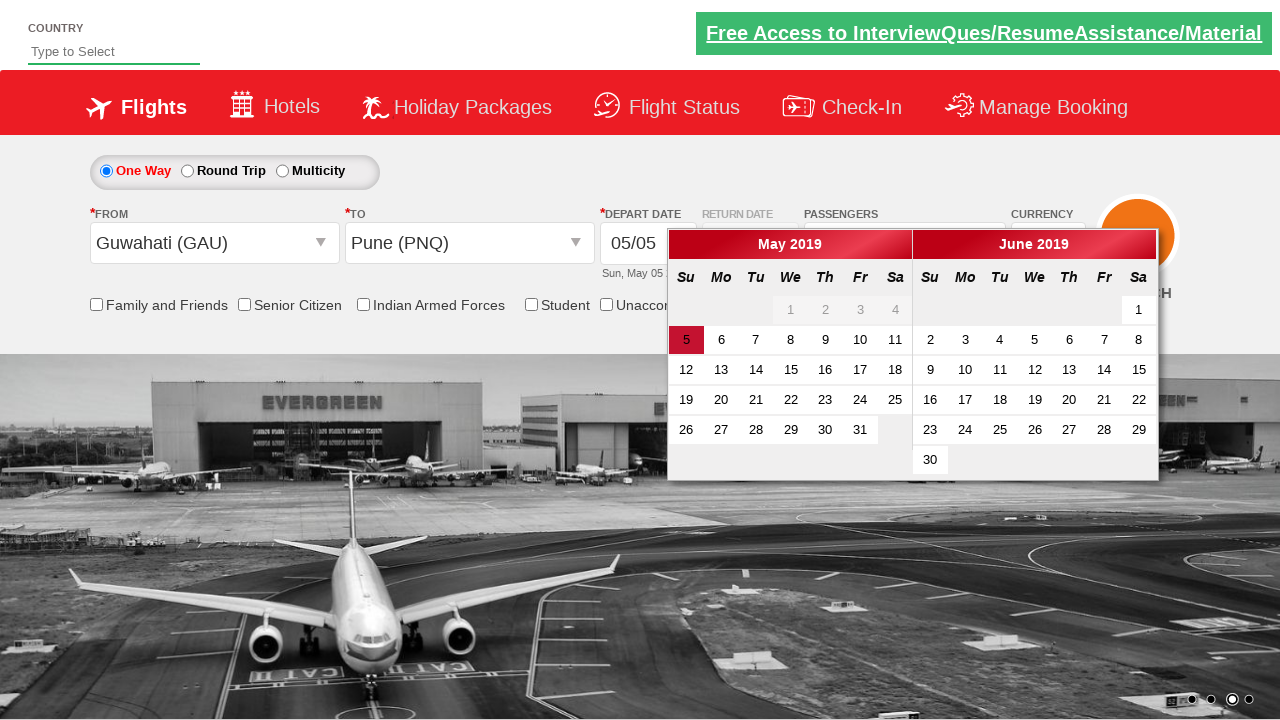